Tests registration form validation when password is too short (less than 6 characters).

Starting URL: https://alada.vn/tai-khoan/dang-ky.html

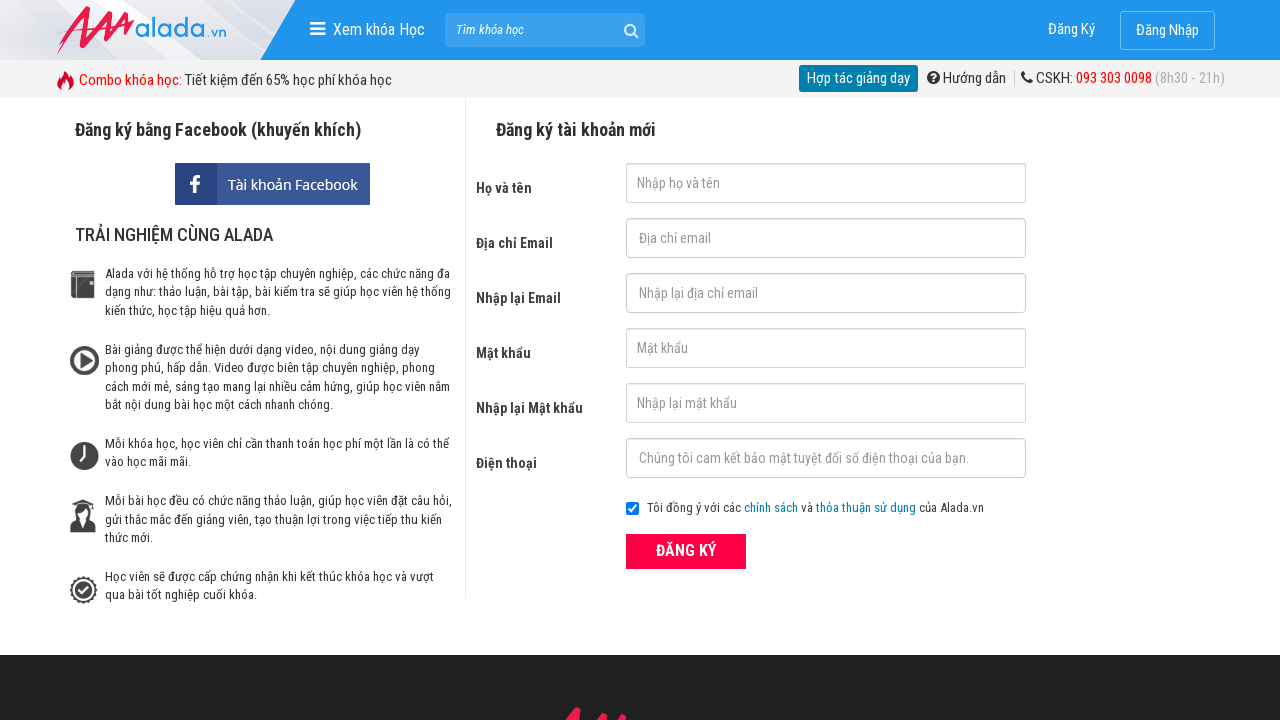

Filled confirm email field with 'testuser_example@hus.edu.vn' on input[name='txtCEmail']
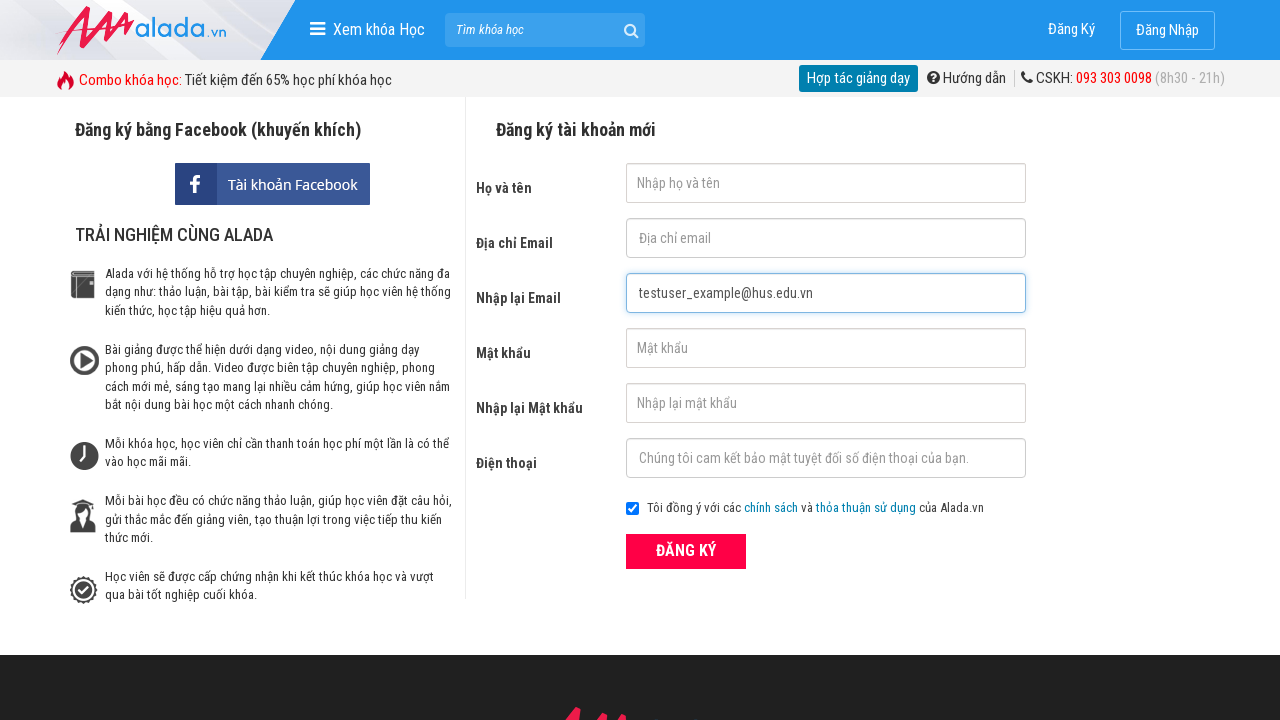

Filled password field with '12345' (less than 6 characters) on input[name='txtPassword']
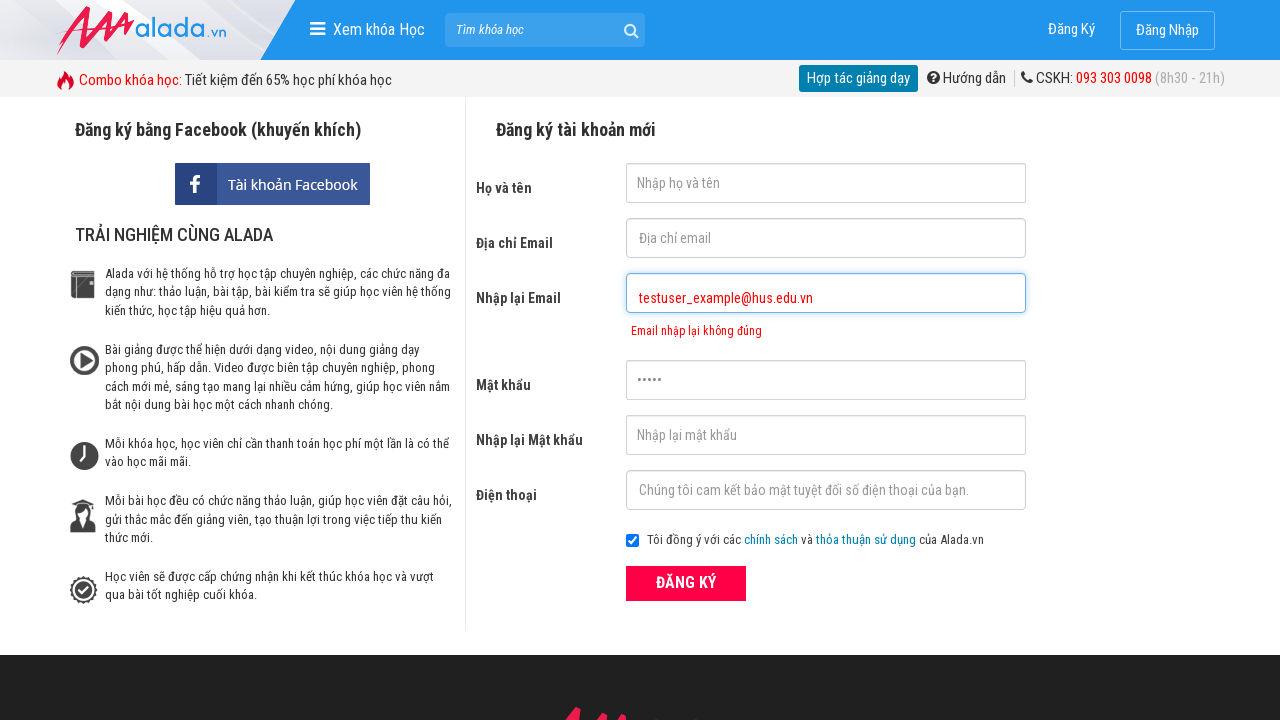

Filled confirm password field with '12345' (less than 6 characters) on input[name='txtCPassword']
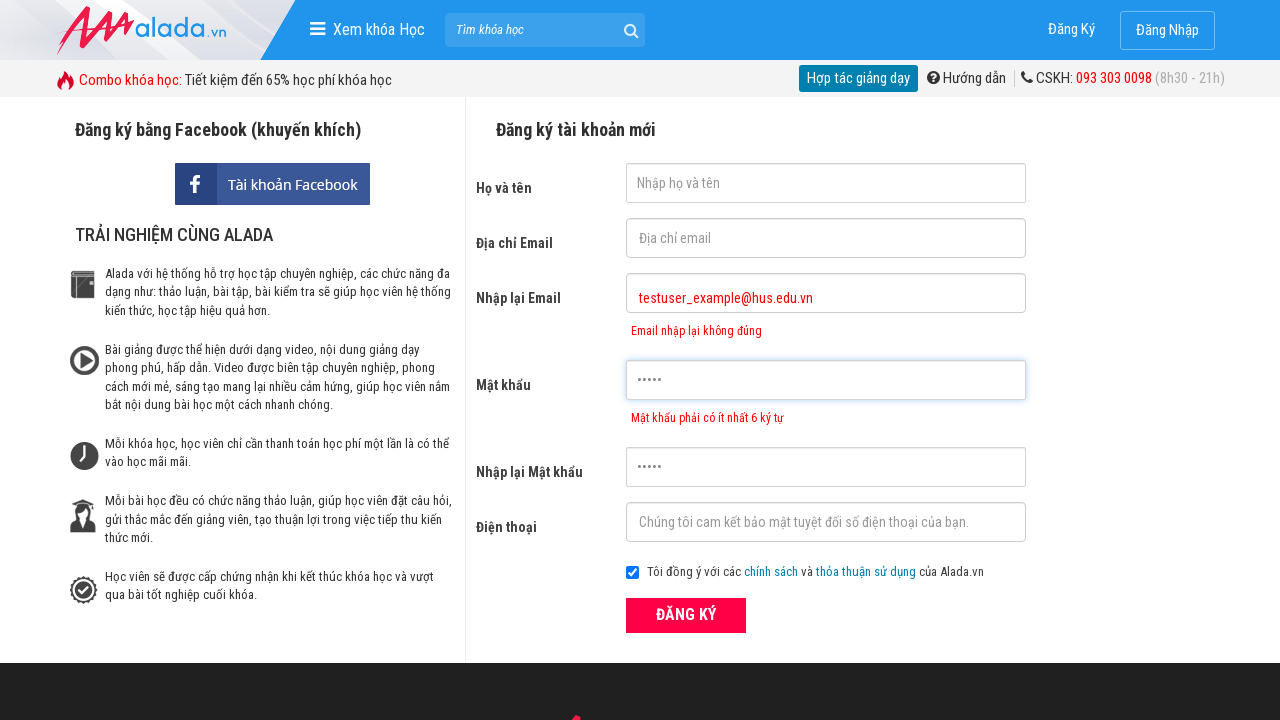

Clicked register button to submit form at (686, 615) on xpath=//button[@class='btn_pink_sm fs16']
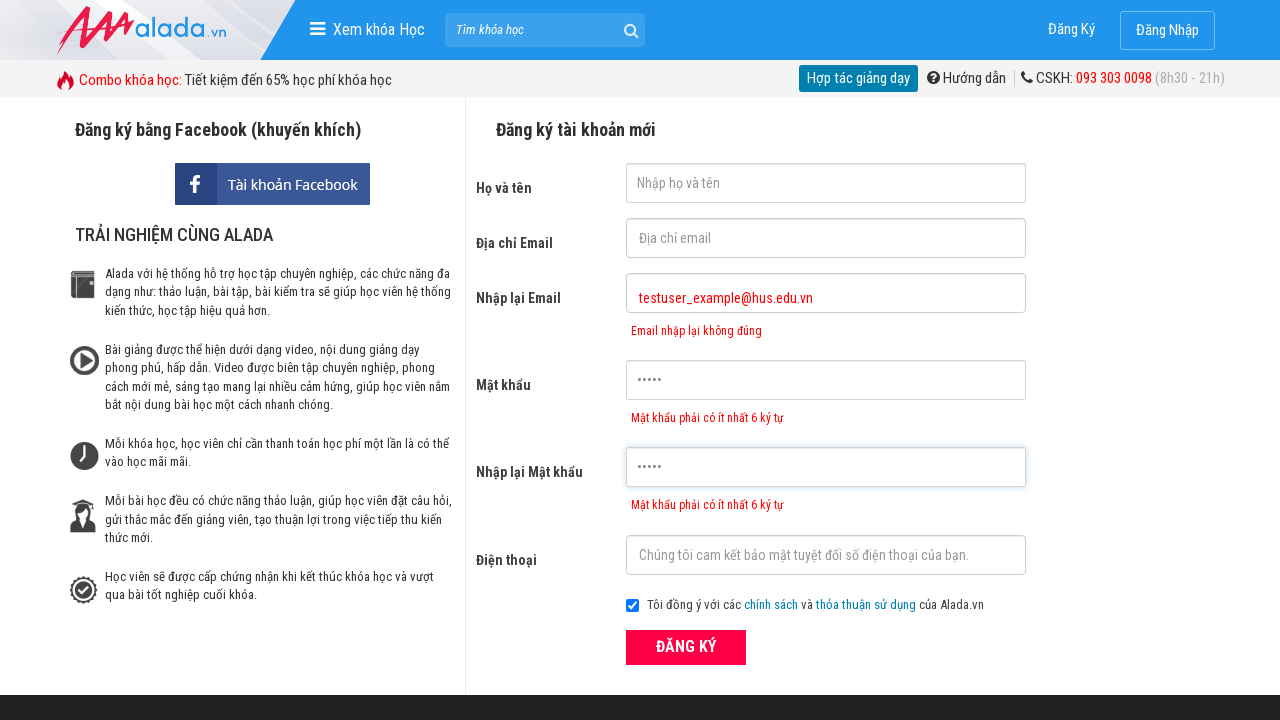

Password error message appeared for txtPassword field
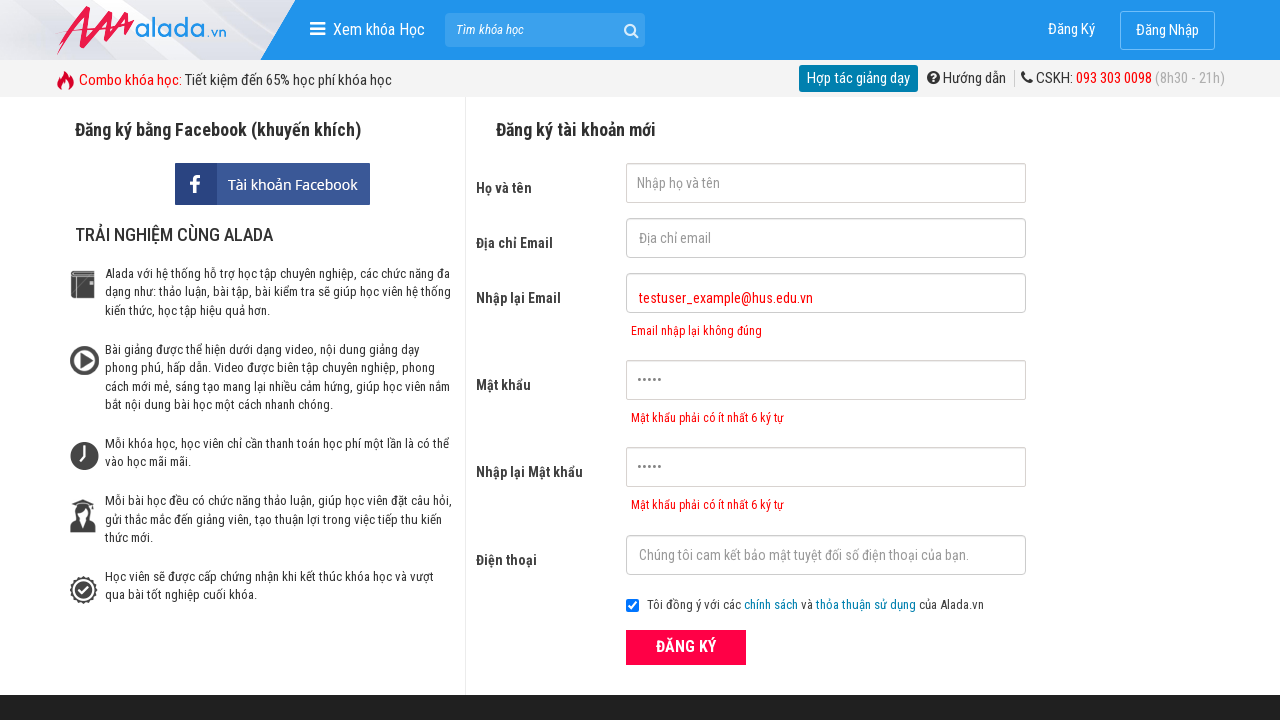

Password error message appeared for txtCPassword field
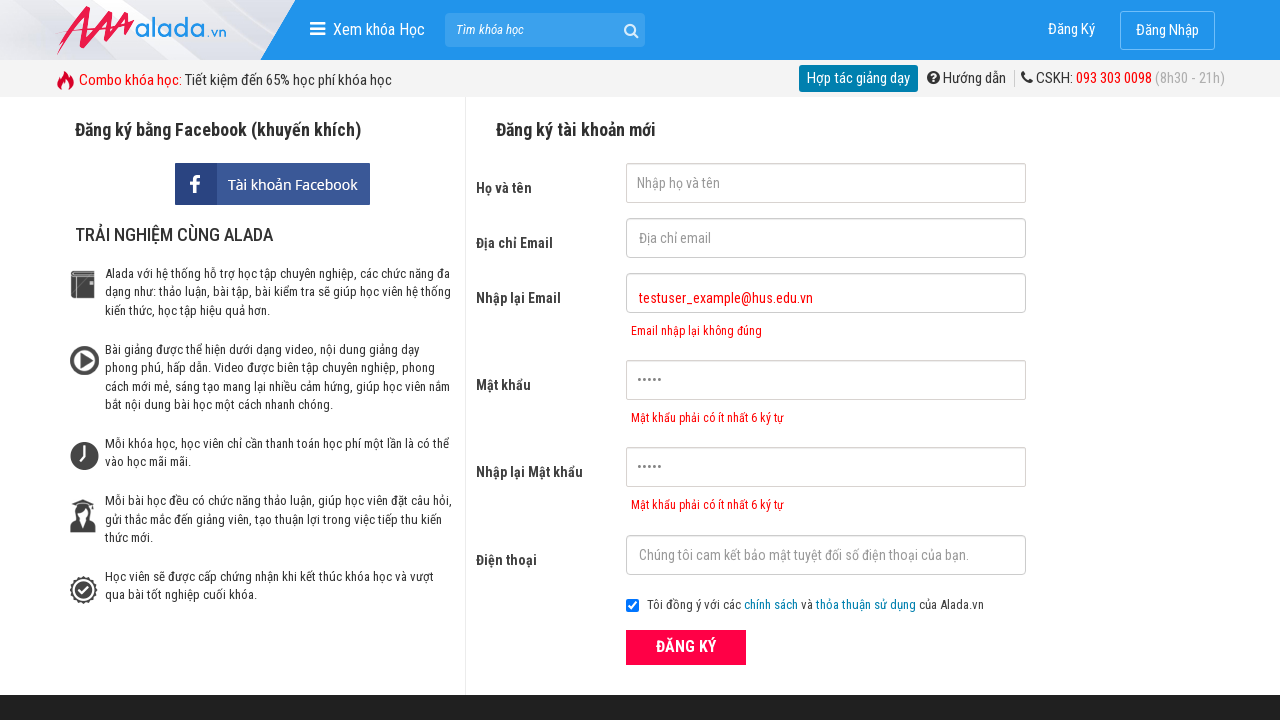

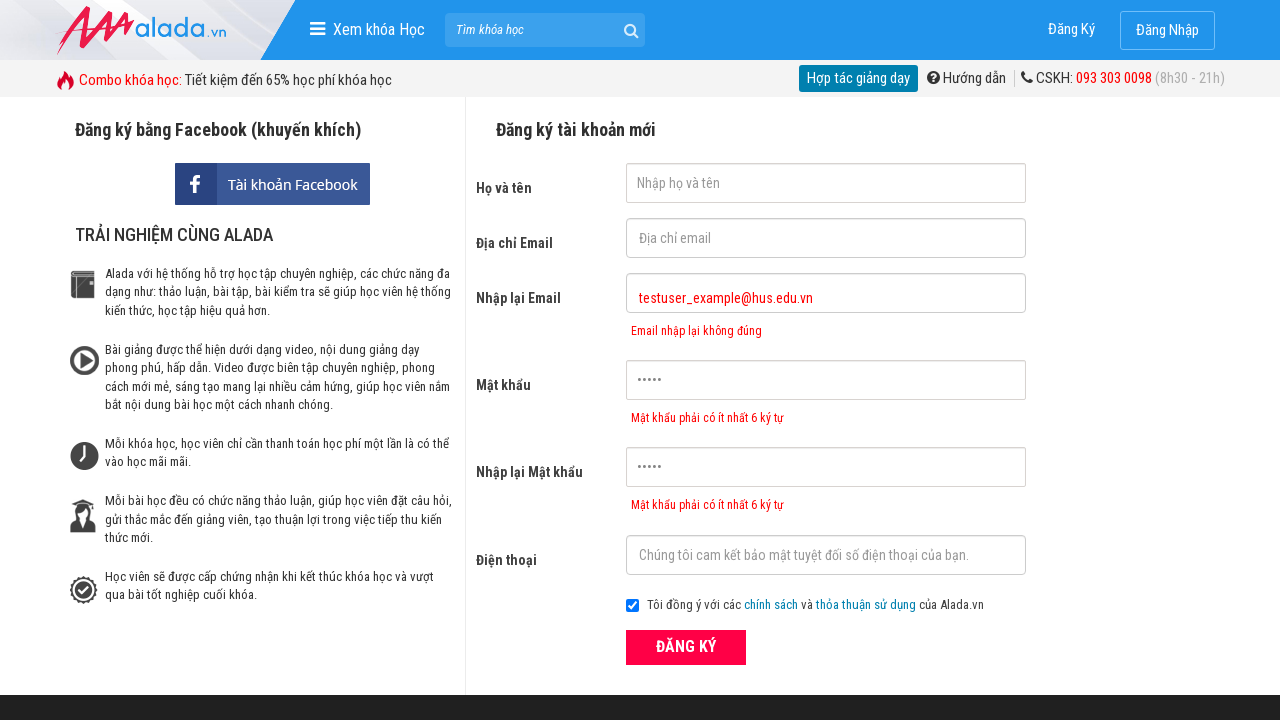